Navigates through jQuery UI demo site, interacting with draggable and droppable elements within iframes

Starting URL: http://jqueryui.com/

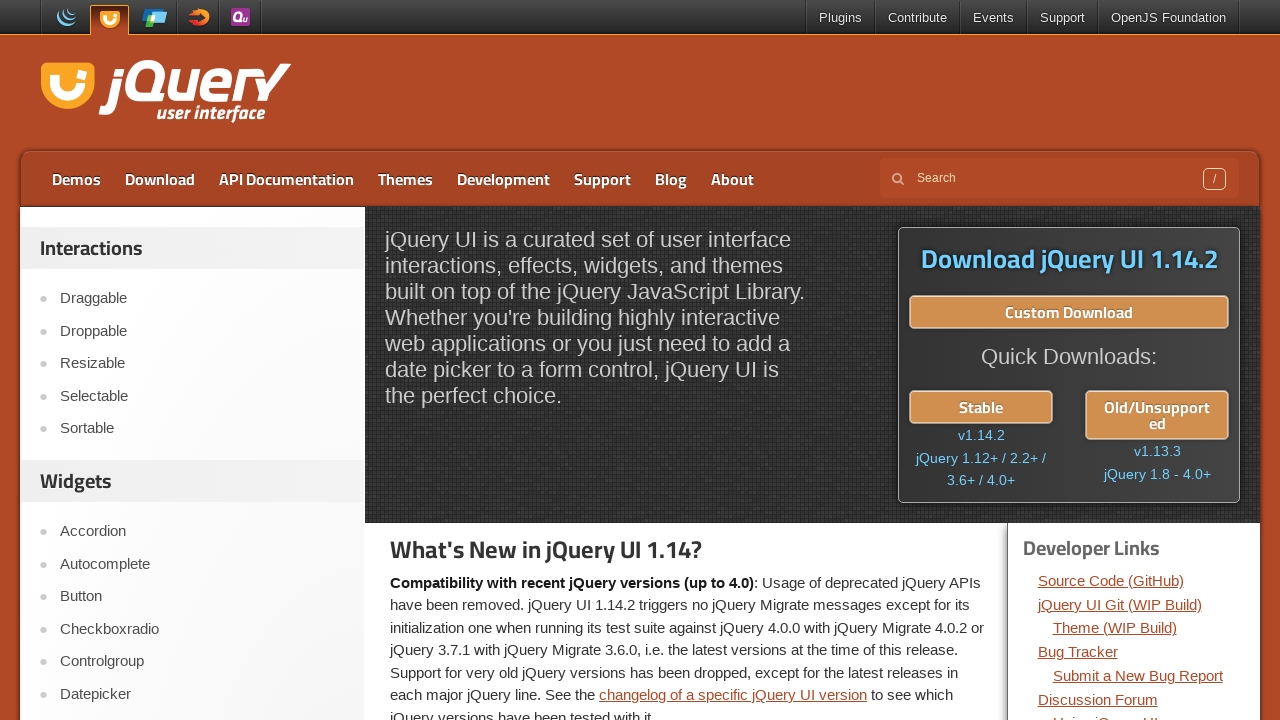

Clicked on Draggable link in jQuery UI demo at (202, 299) on text=Draggable
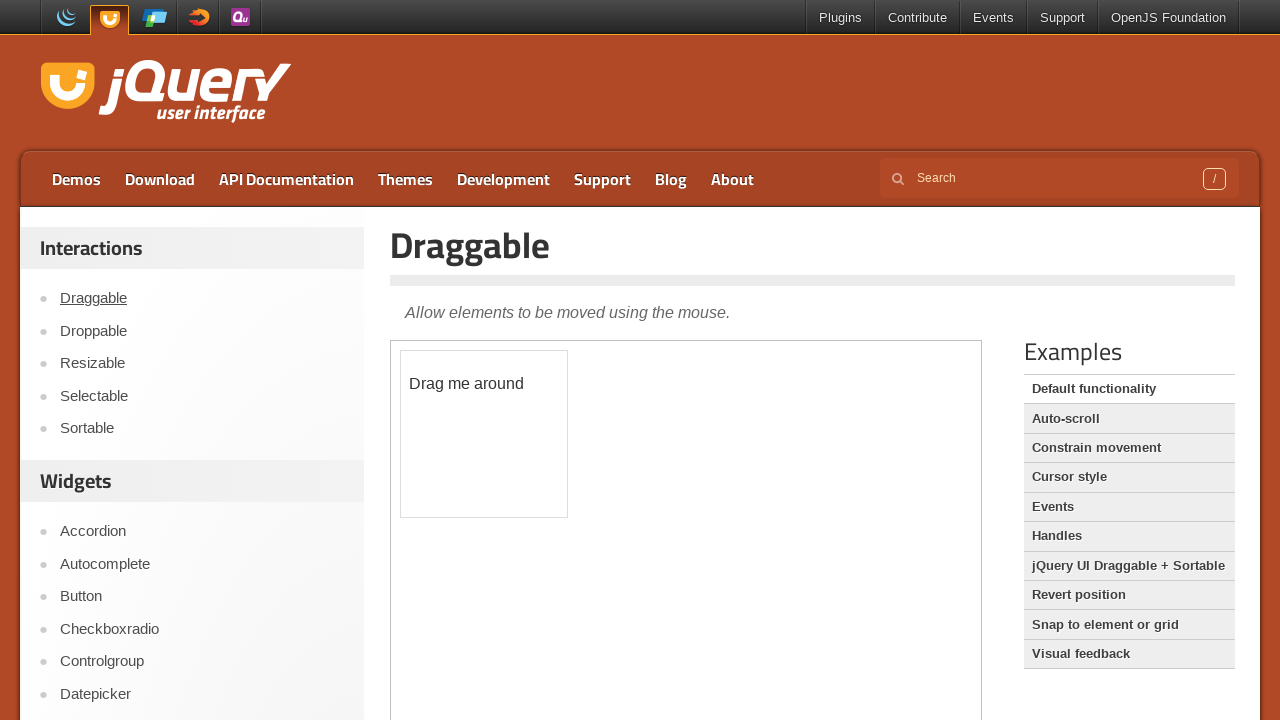

Located demo iframe for draggable element
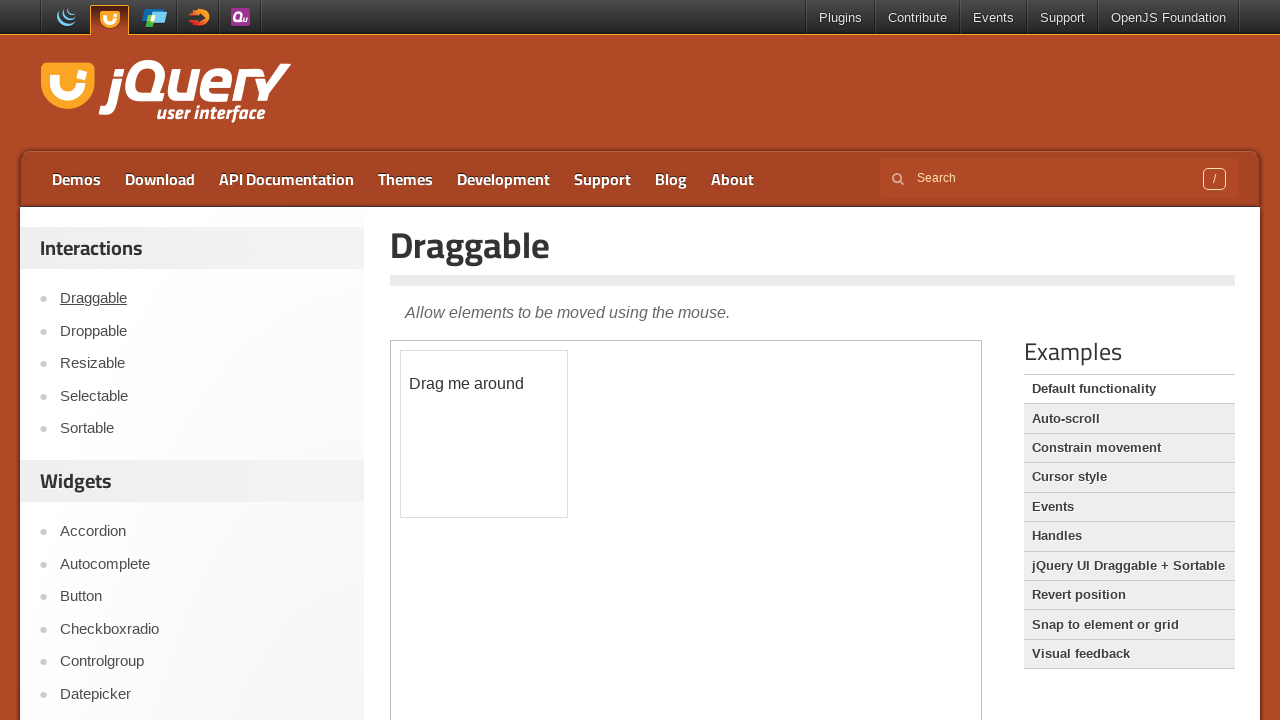

Retrieved text from draggable element: '
	Drag me around
'
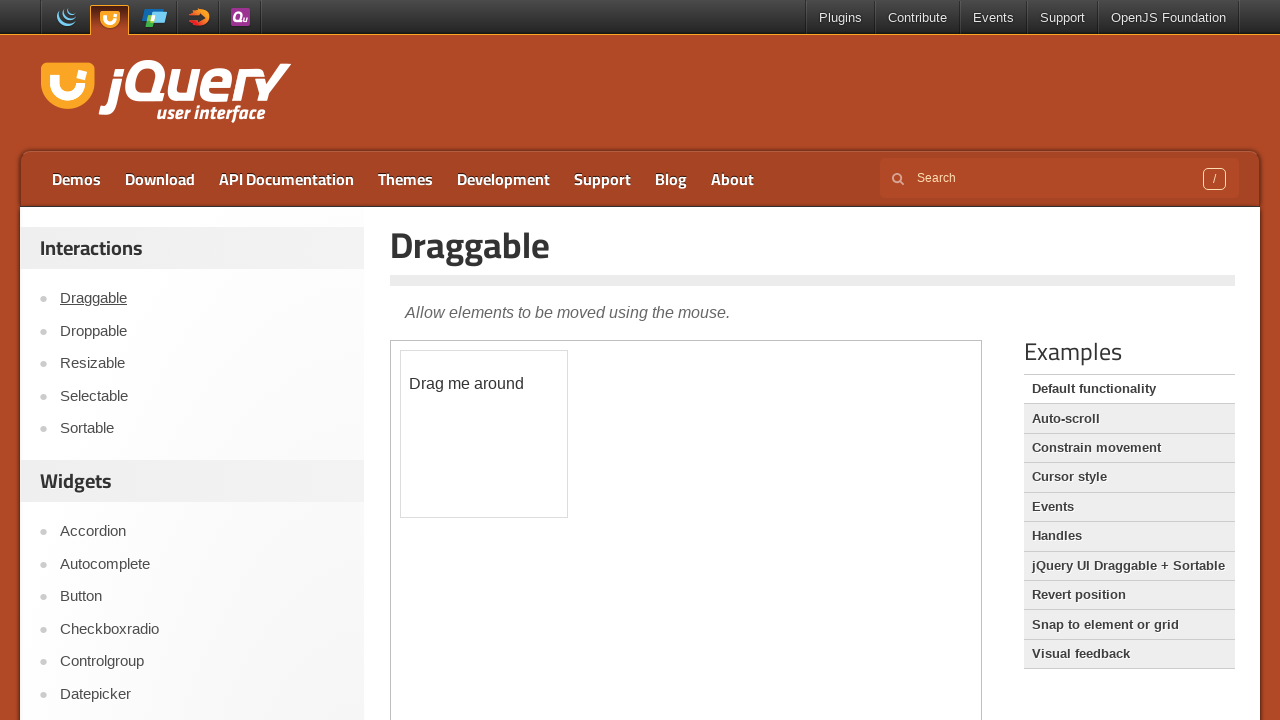

Clicked on Droppable link to navigate to droppable demo at (202, 331) on text=Droppable
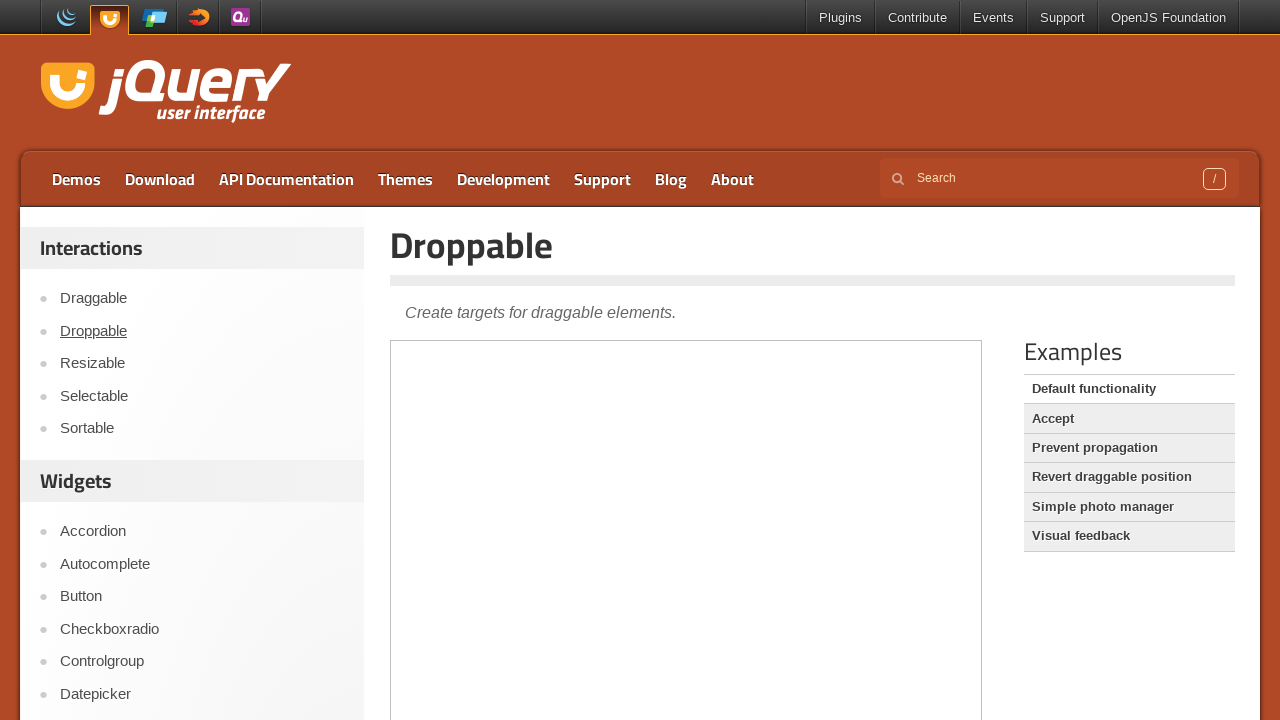

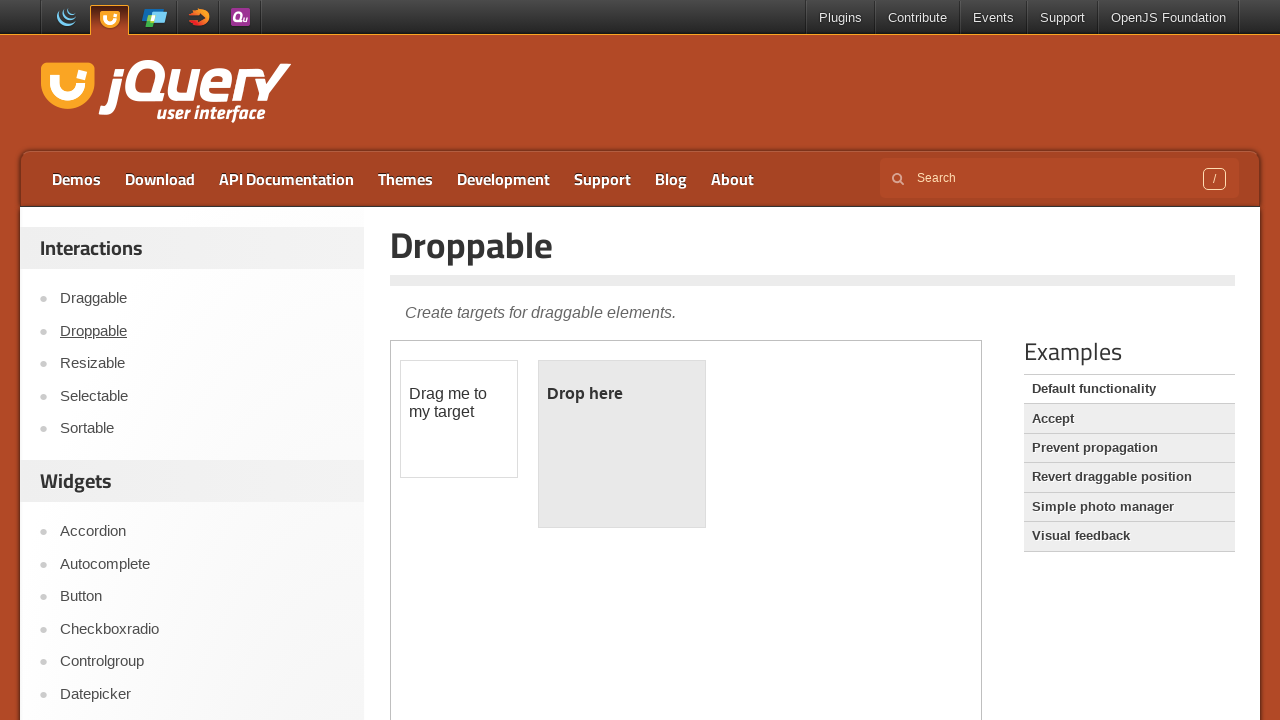